Navigates to a weather app project page and verifies the page loads by checking the page content is available

Starting URL: https://farazulhaque.github.io/weatherappproject/

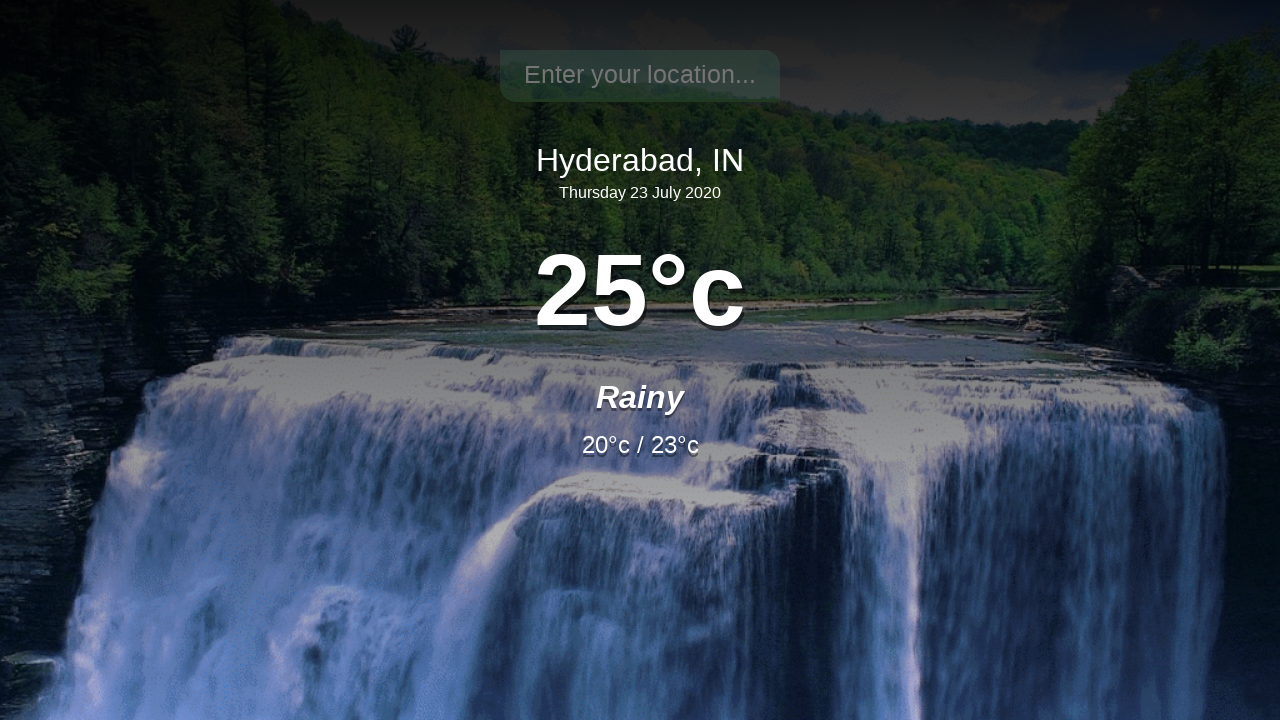

Navigated to weather app project page
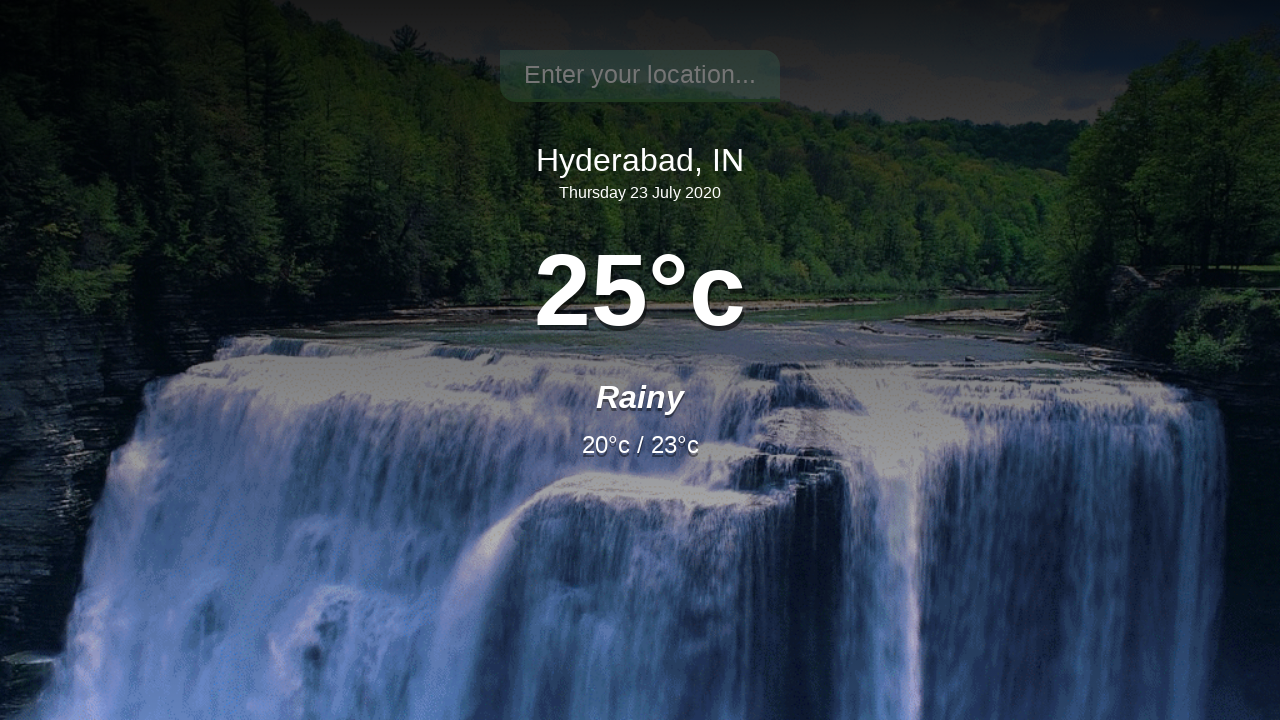

Page DOM content loaded
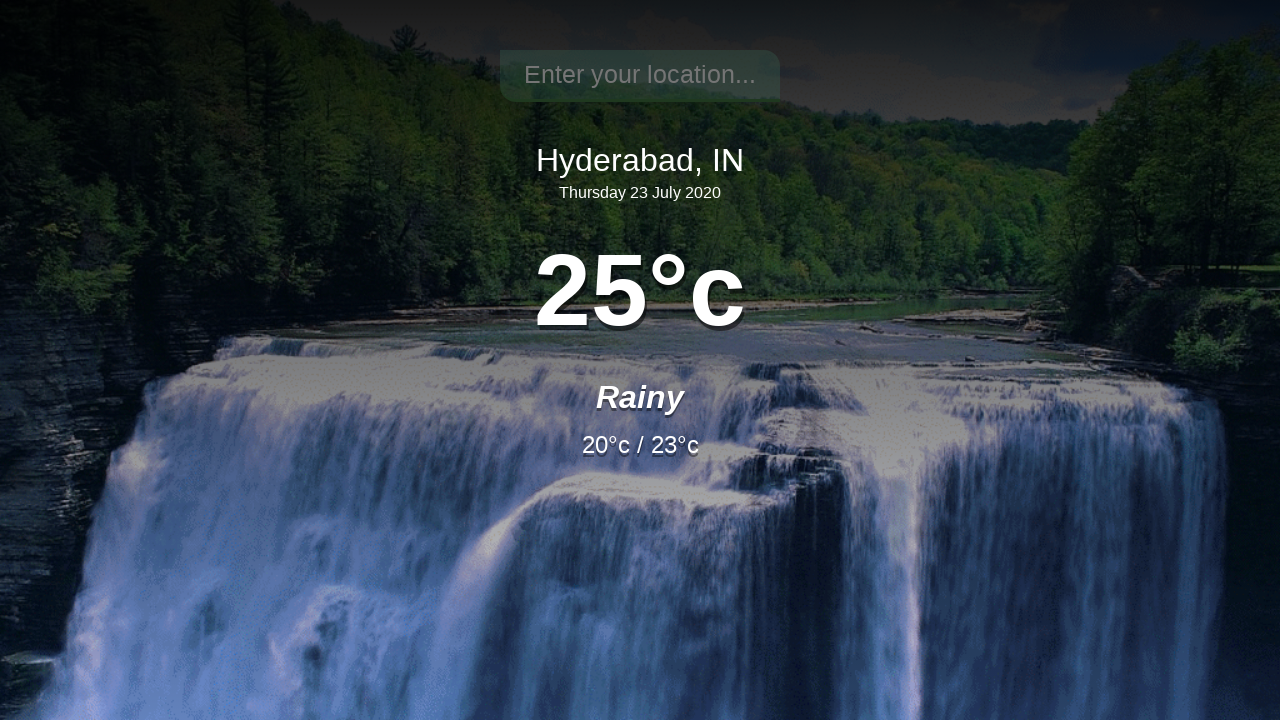

Verified page title exists
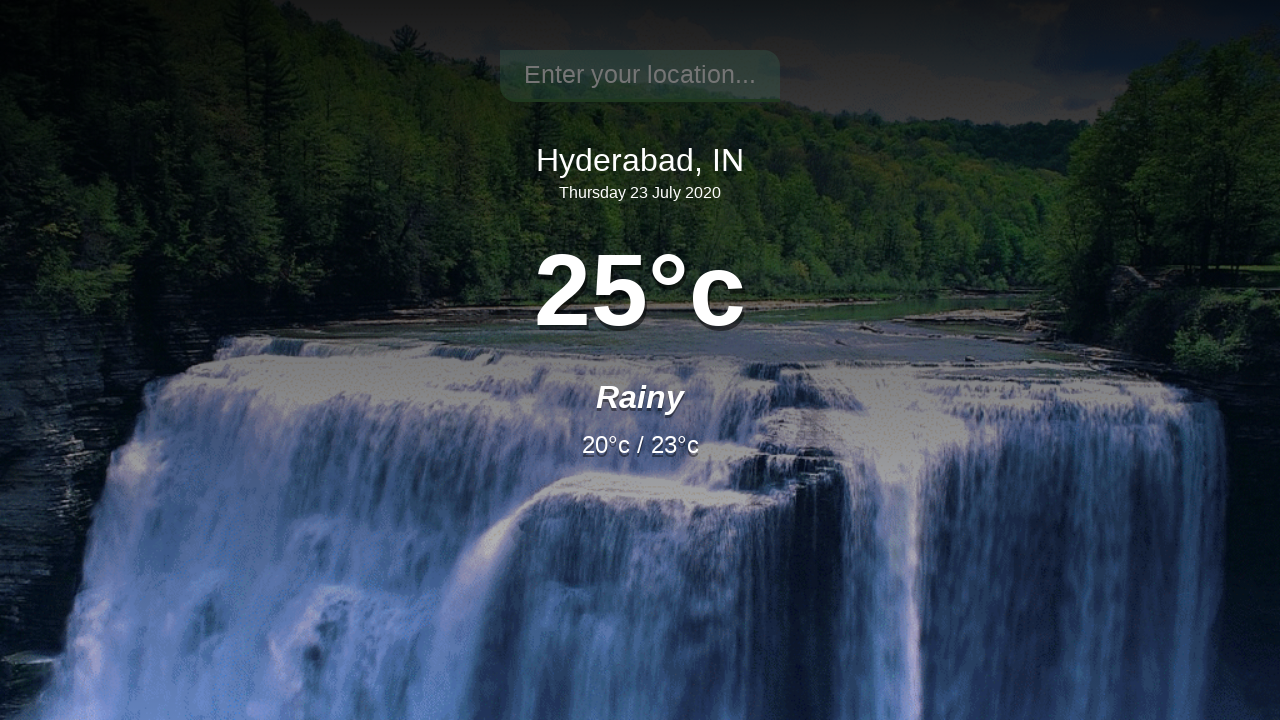

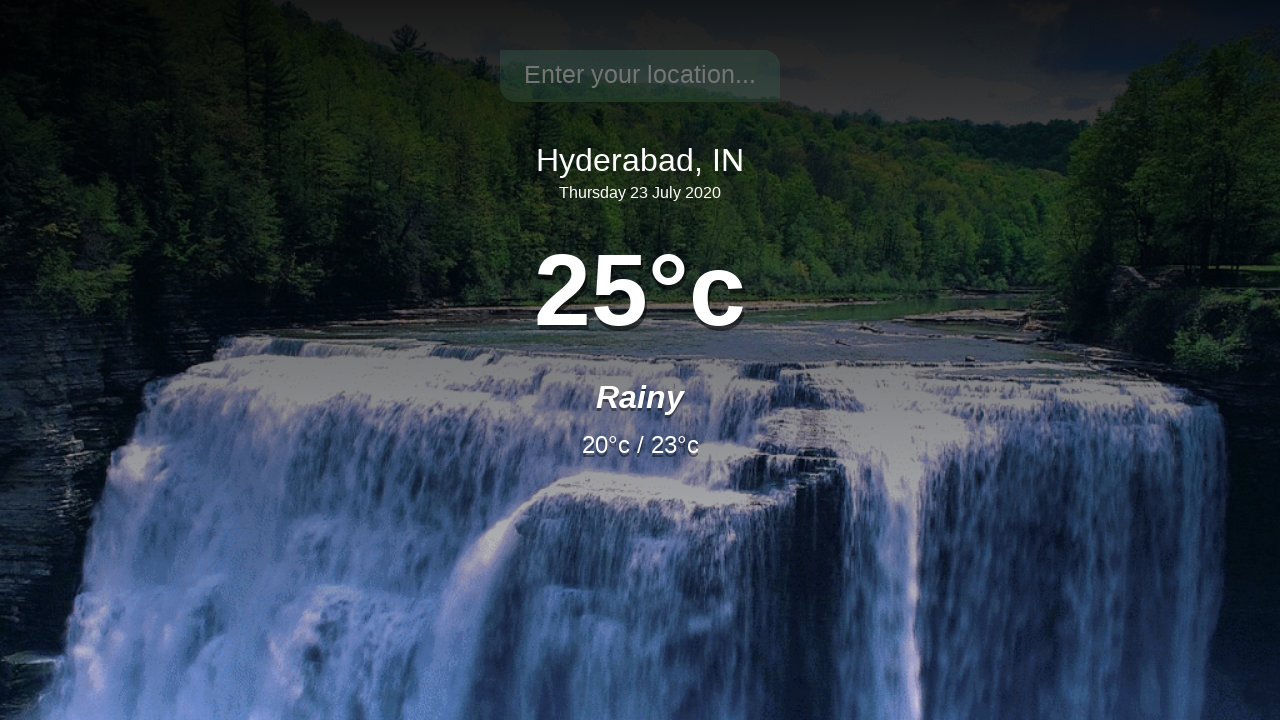